Tests jQuery UI datepicker functionality by clicking on the datepicker, determining today's date, and selecting either tomorrow or the first day of next month based on the current date position

Starting URL: https://jqueryui.com/datepicker/

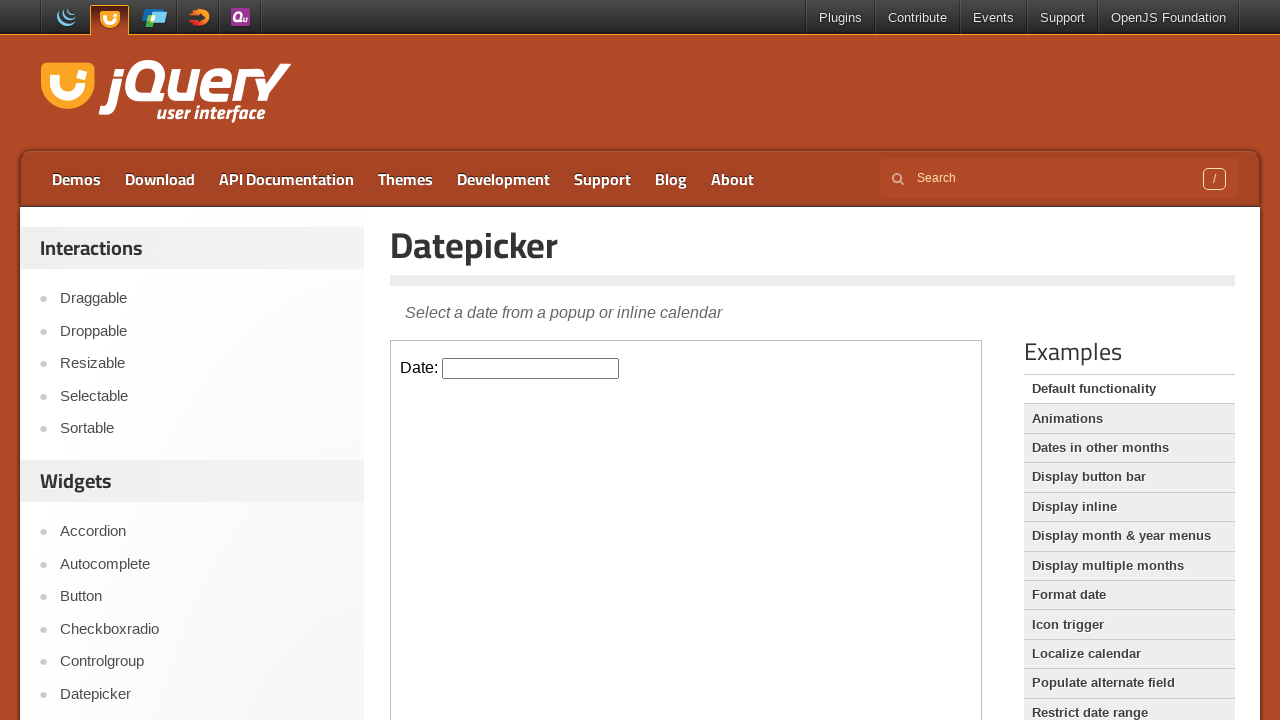

Located and switched to datepicker iframe
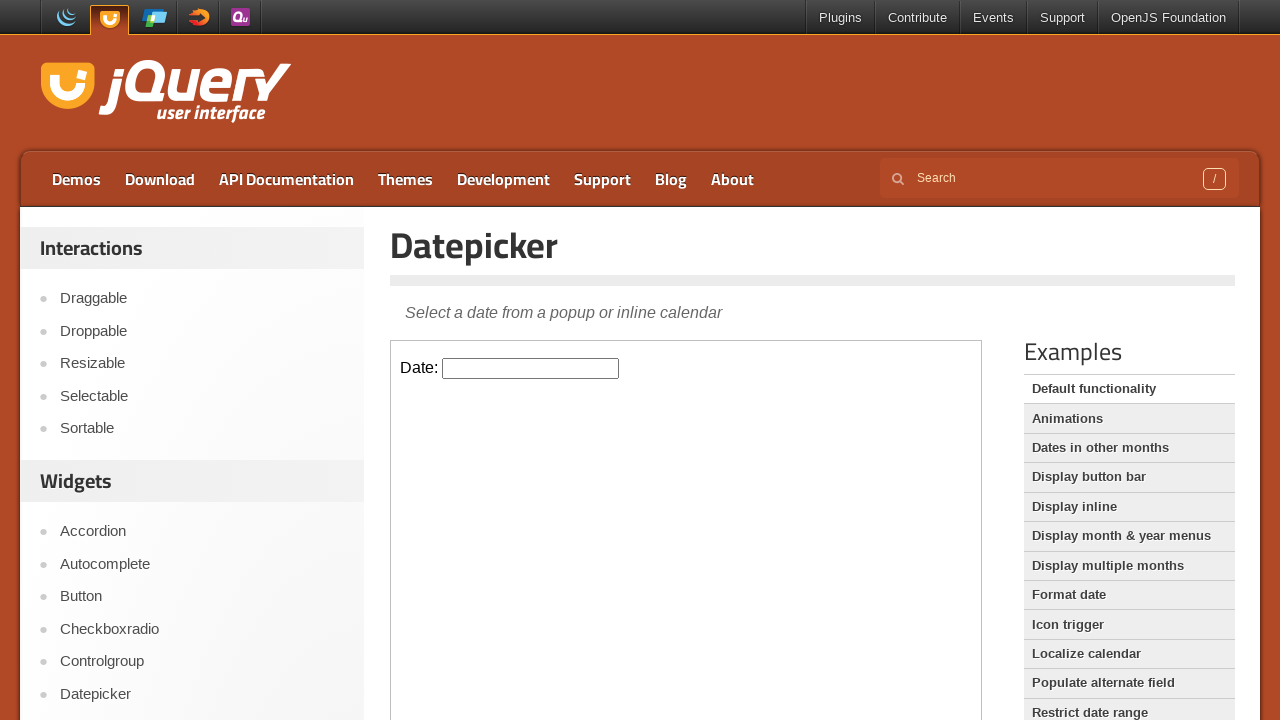

Clicked on datepicker input to open calendar at (531, 368) on iframe >> nth=0 >> internal:control=enter-frame >> #datepicker
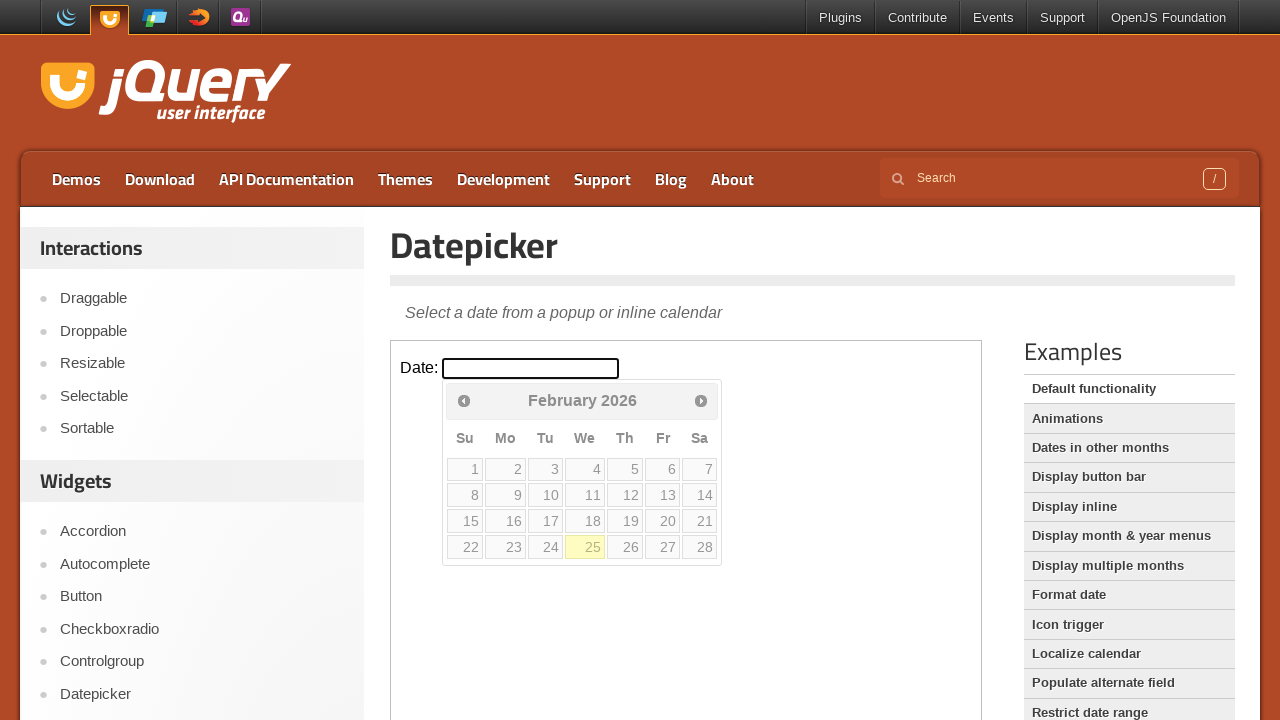

Retrieved today's date from calendar: 25
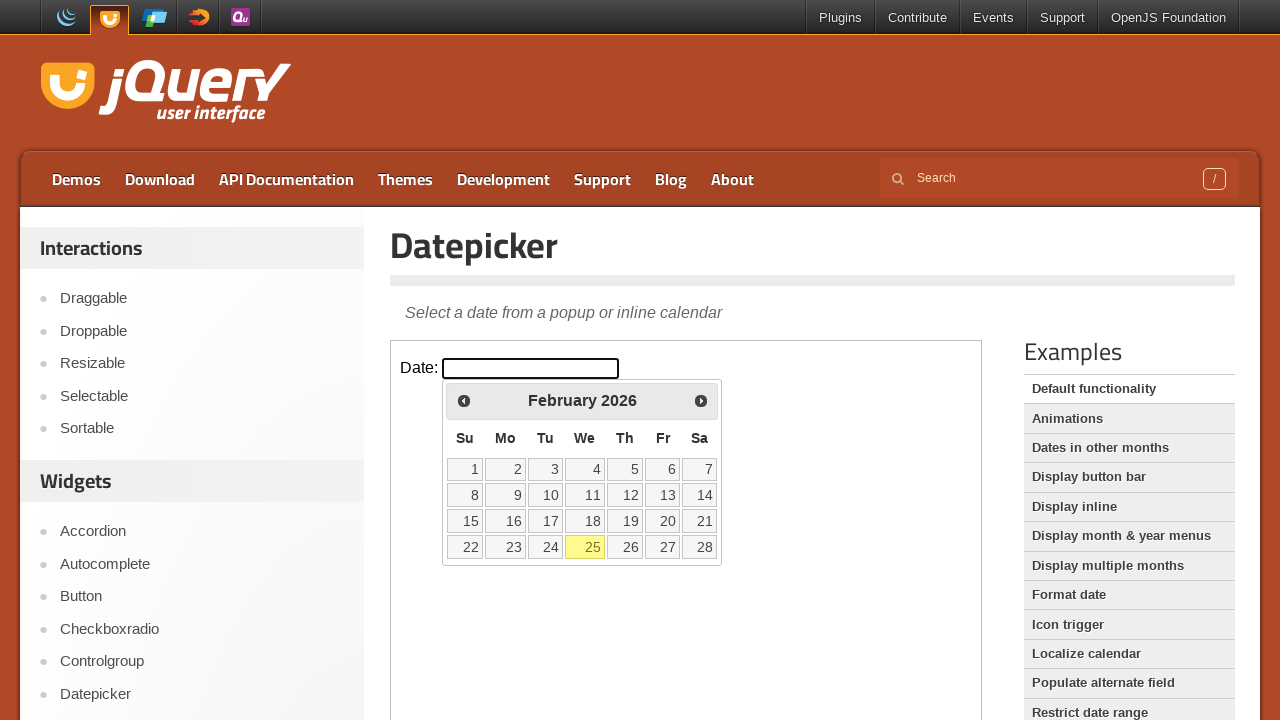

Counted selectable days in month: 28
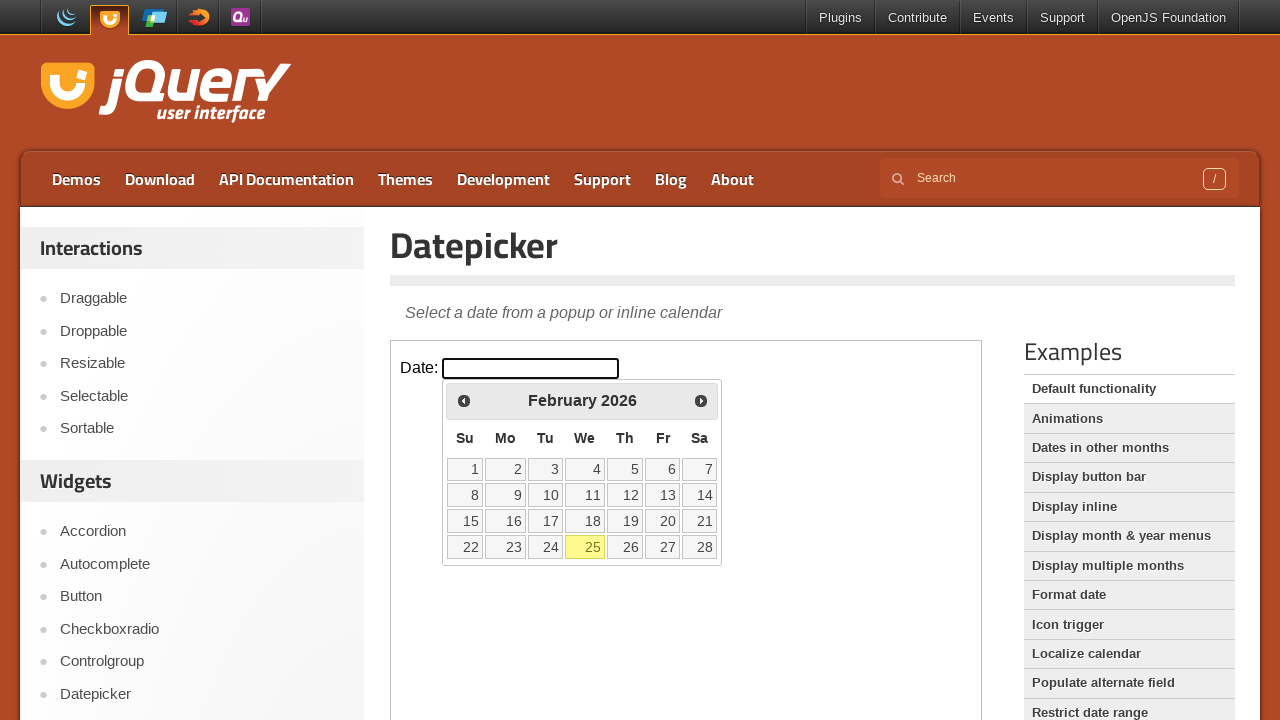

Selected tomorrow (day 26) as it's not the end of month at (625, 547) on iframe >> nth=0 >> internal:control=enter-frame >> .ui-datepicker-days-cell-over
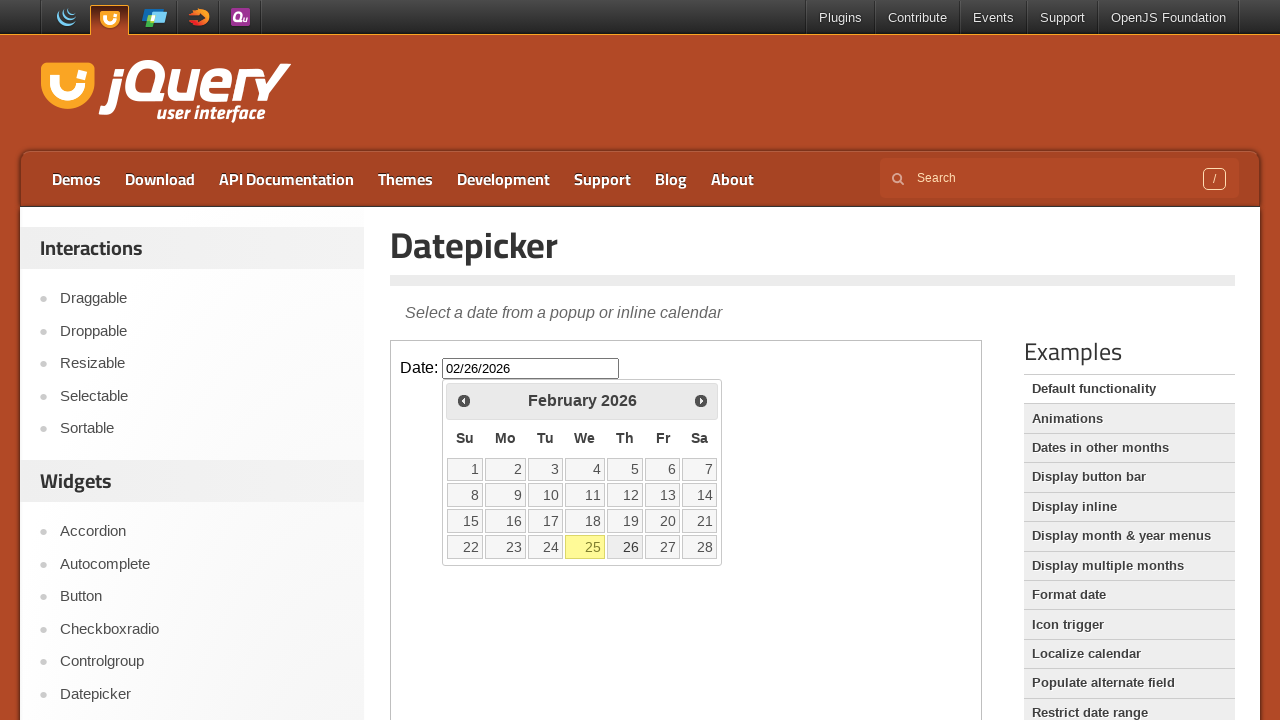

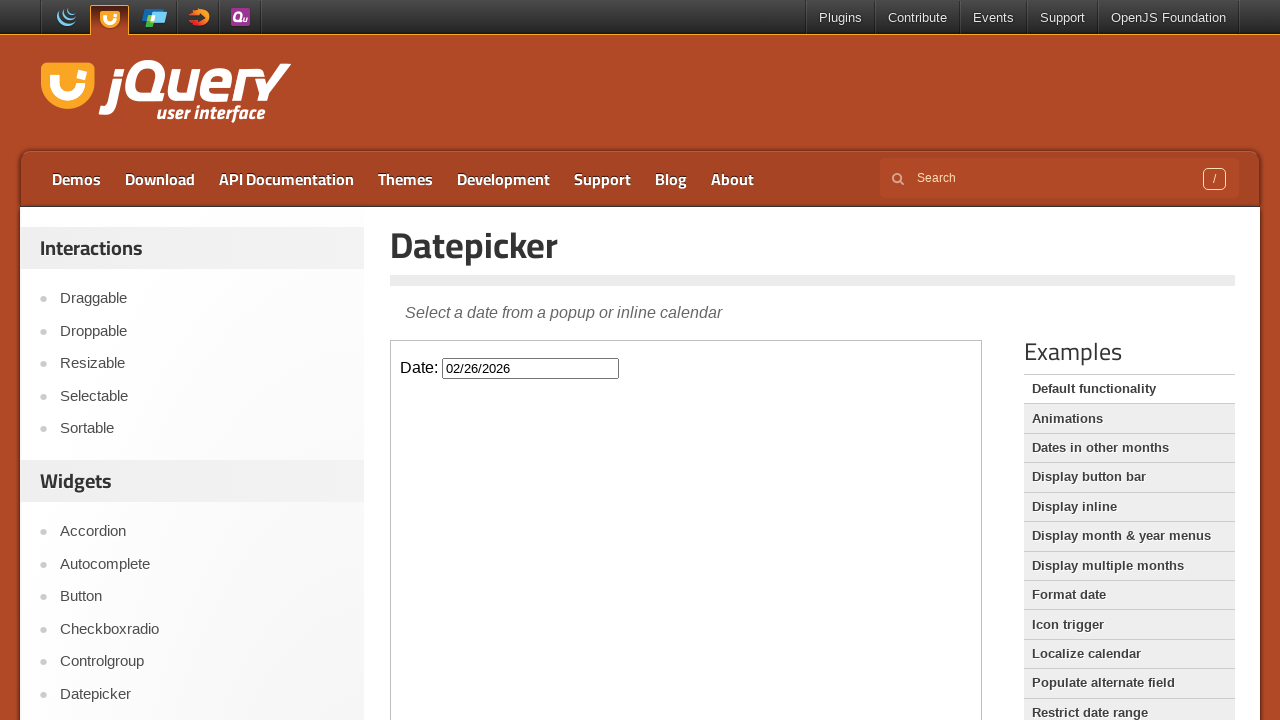